Tests accepting a JavaScript alert dialog by clicking a button that triggers an alert and accepting it

Starting URL: https://automationfc.github.io/basic-form/index.html

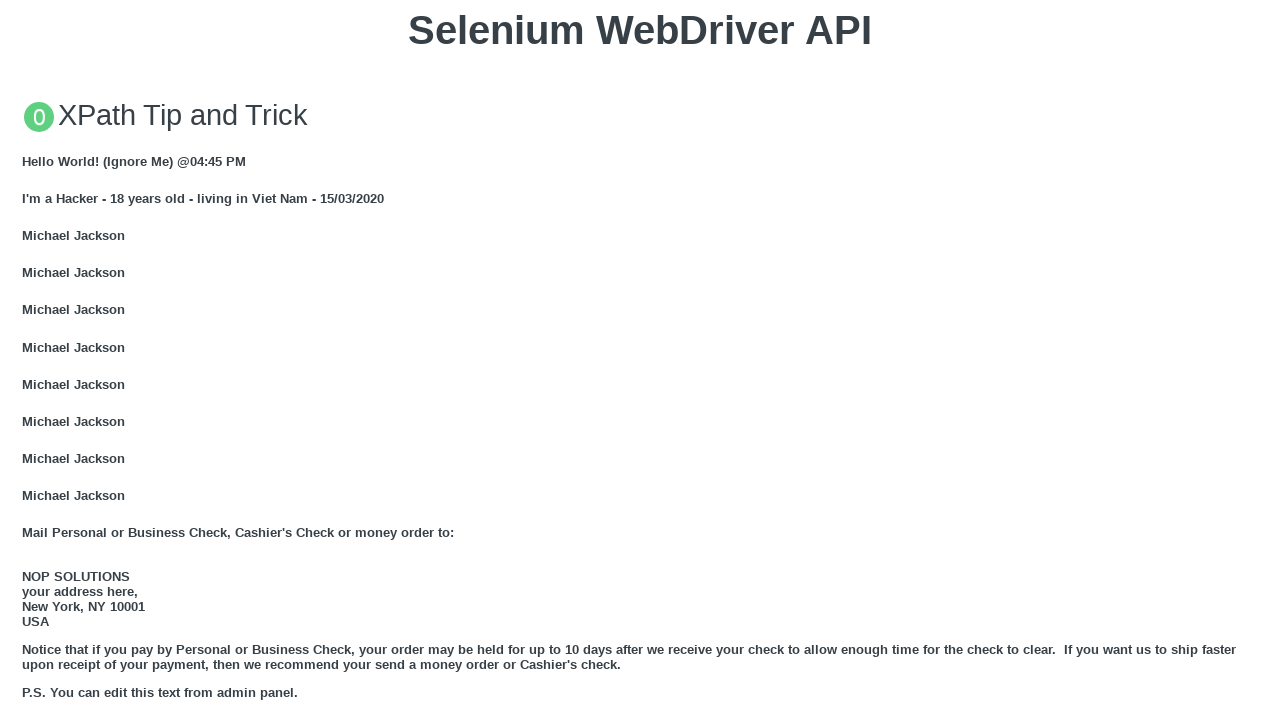

Registered dialog handler to automatically accept alerts
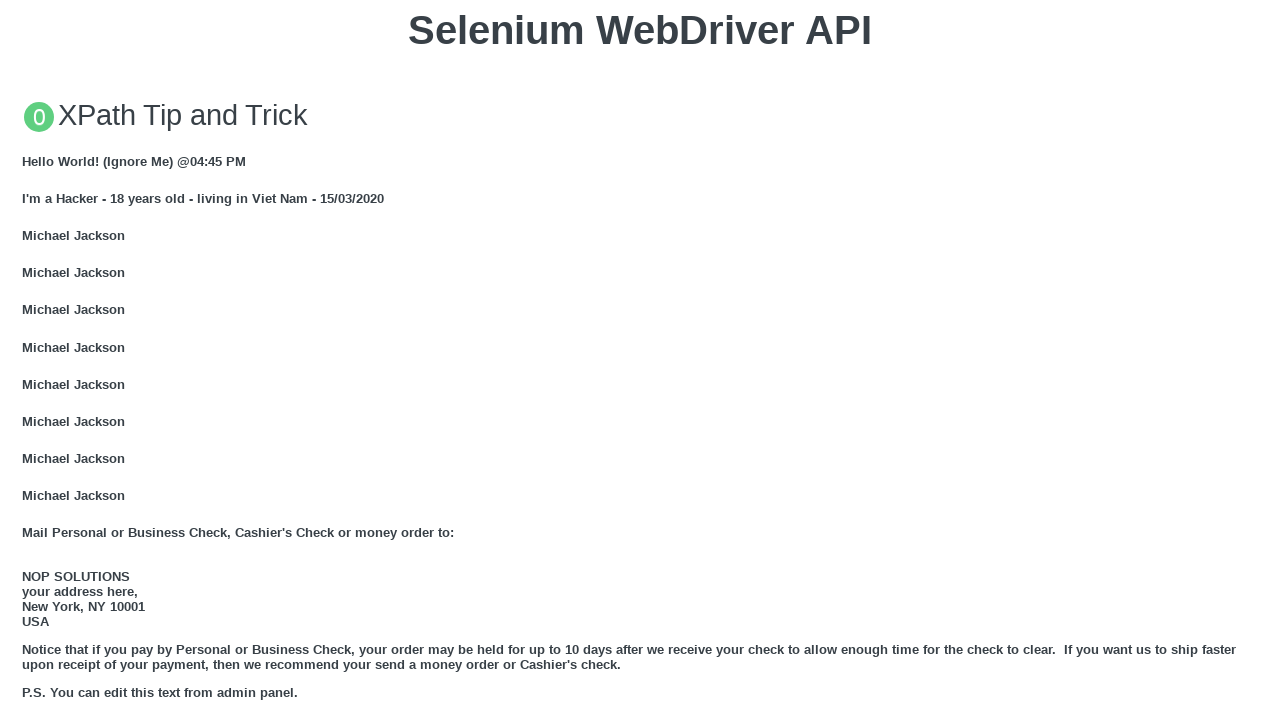

Clicked the JavaScript Alert button at (640, 360) on button[onclick='jsAlert()']
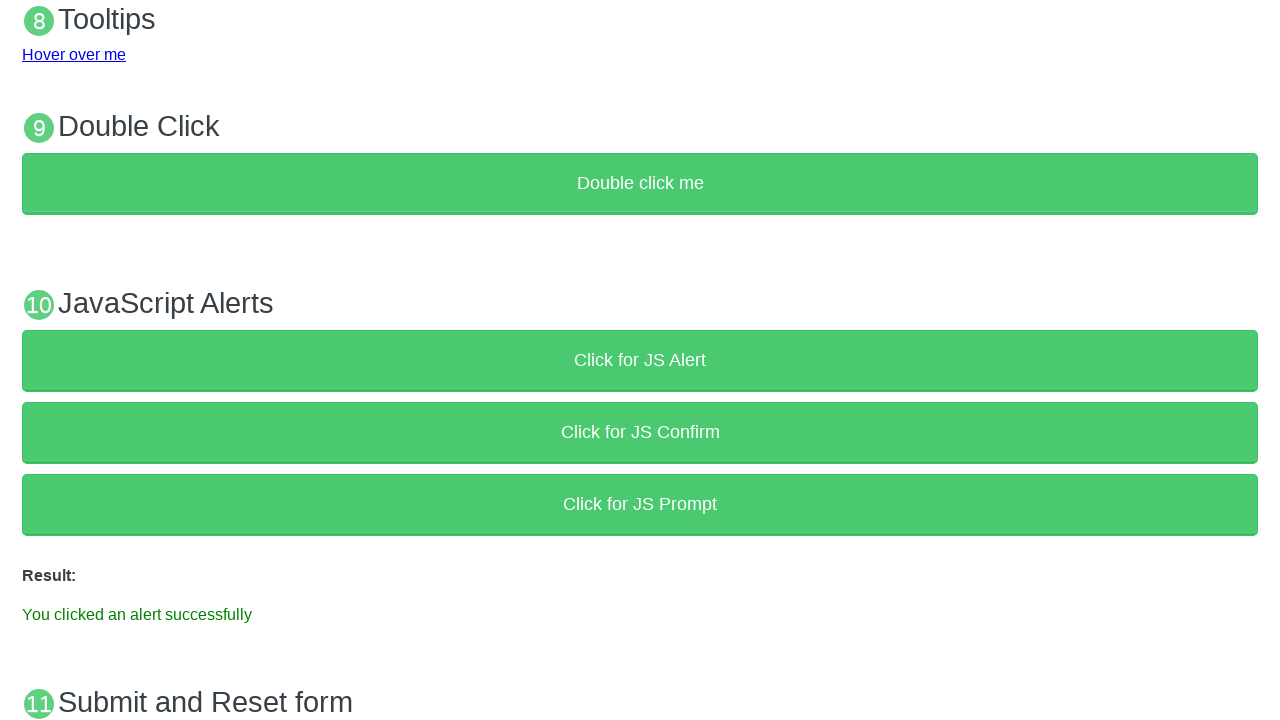

Waited 500ms for alert result to update
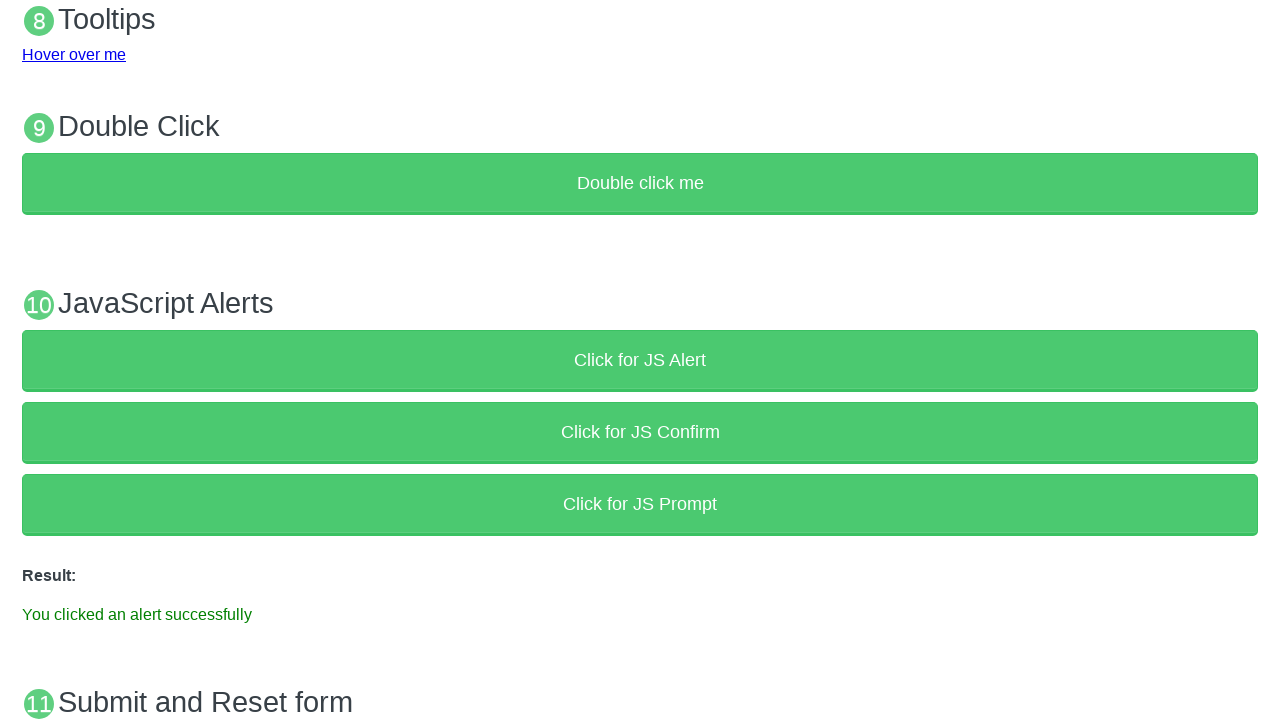

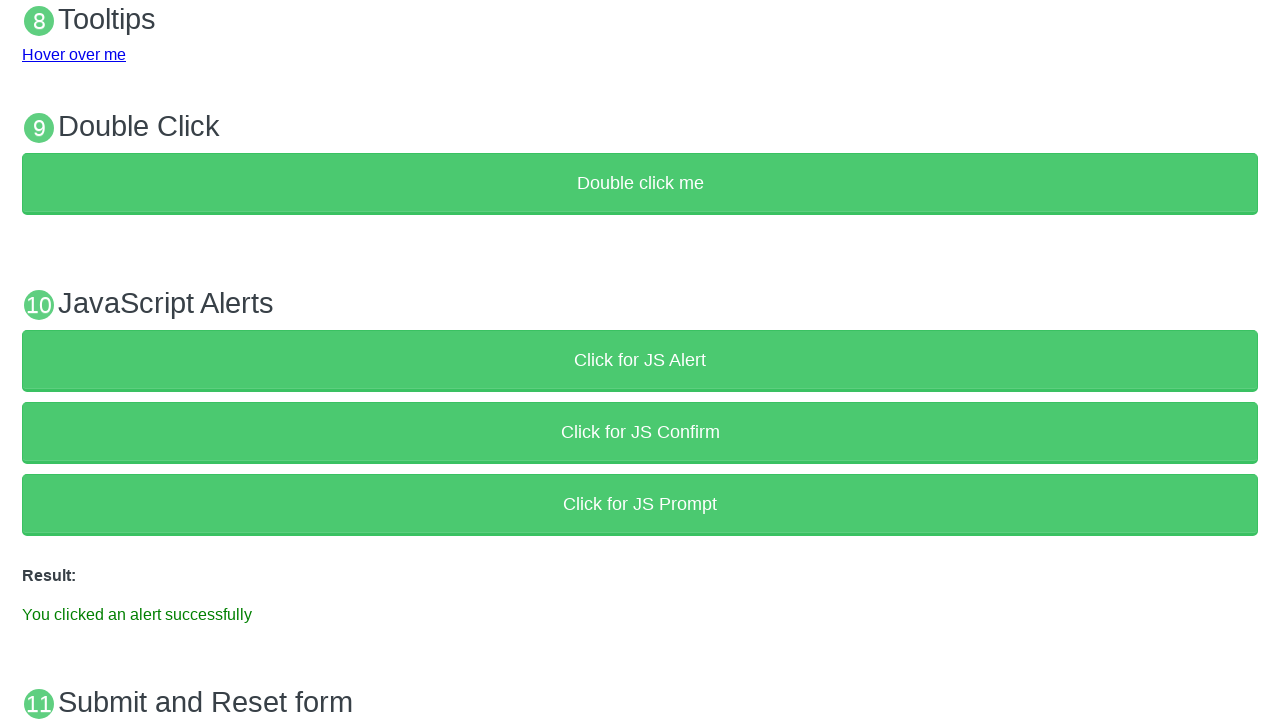